Tests drag and drop functionality on jQuery UI's draggable demo page by switching to an iframe and performing drag operations on a draggable element.

Starting URL: https://jqueryui.com/draggable/

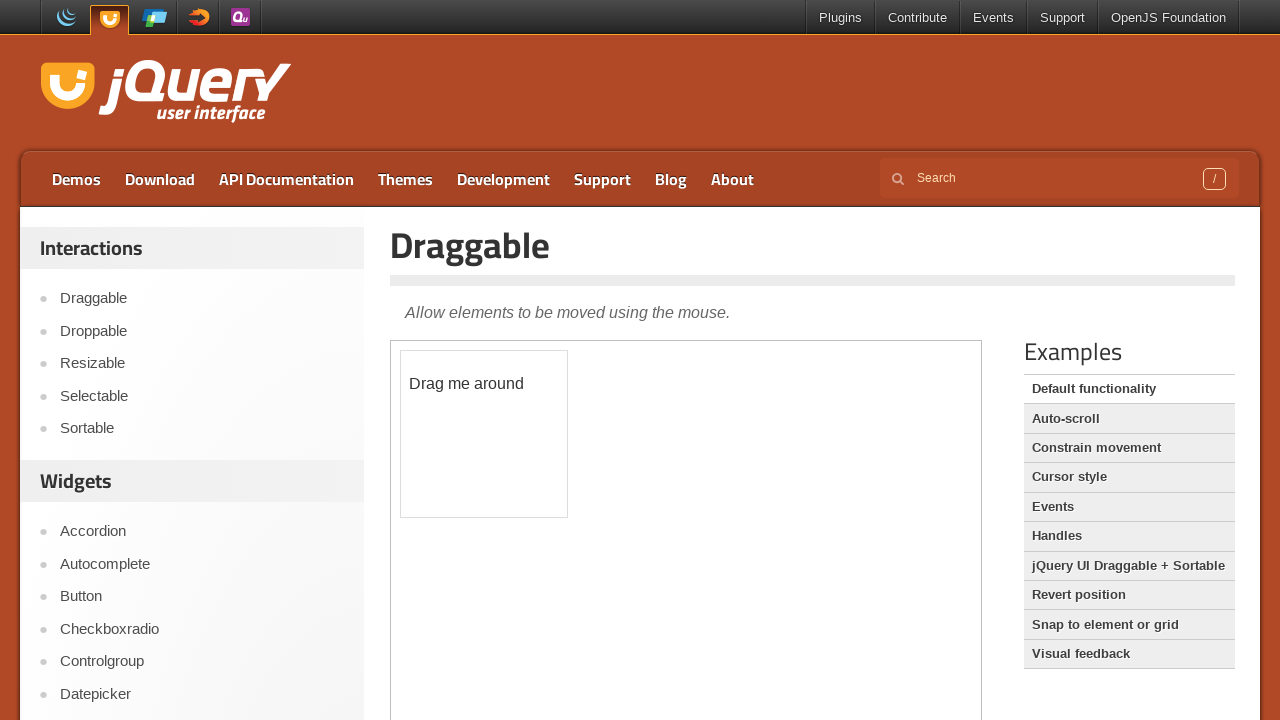

Waited 3 seconds for page to load
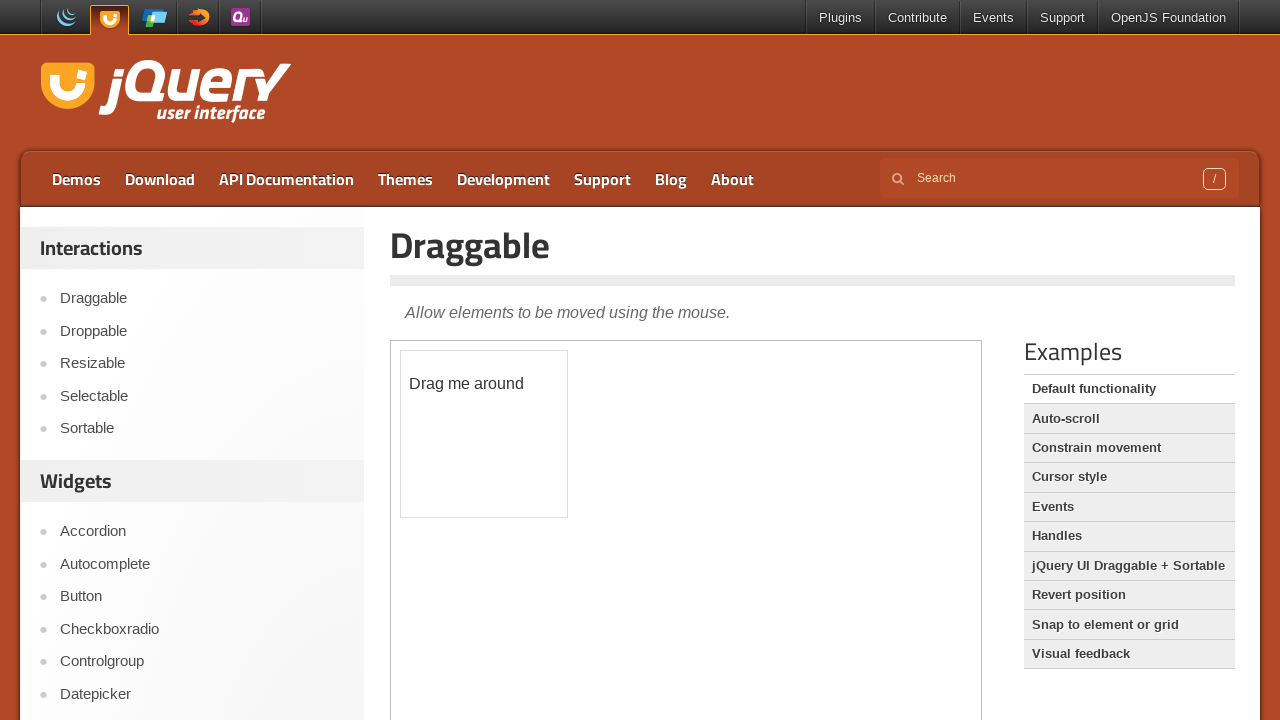

Located the first iframe on the page
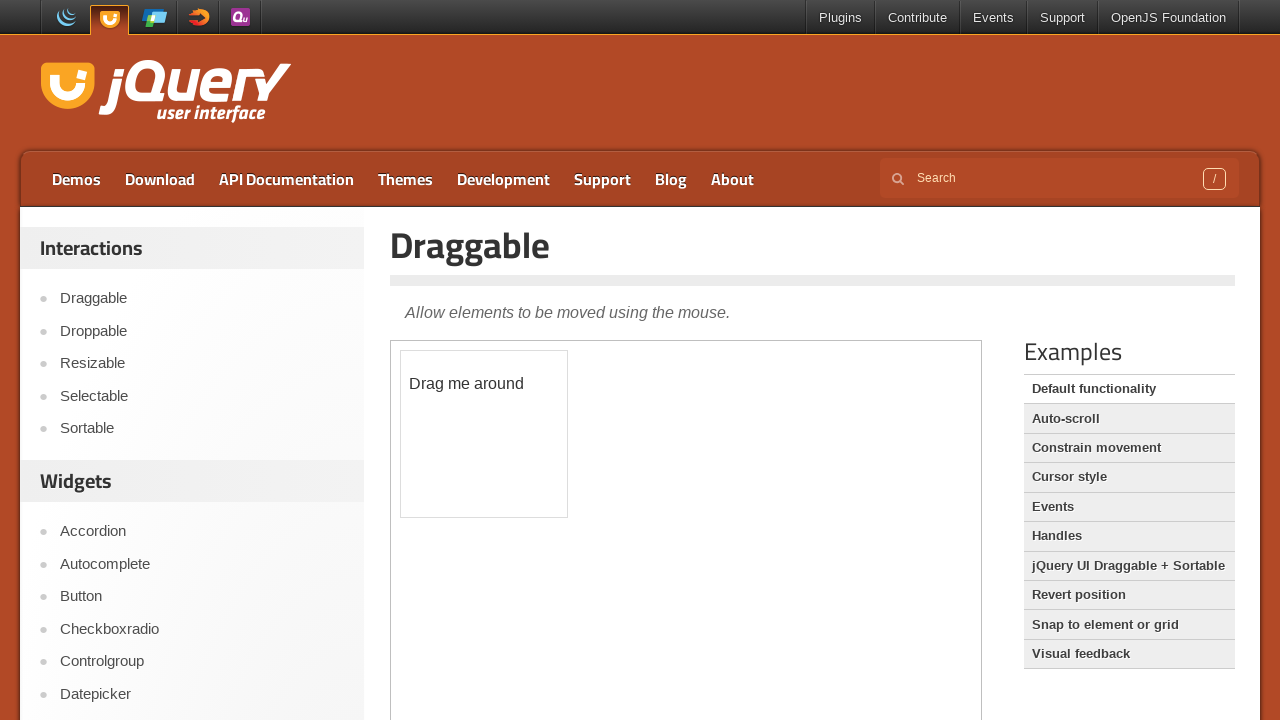

Located the draggable element with id 'draggable' inside the iframe
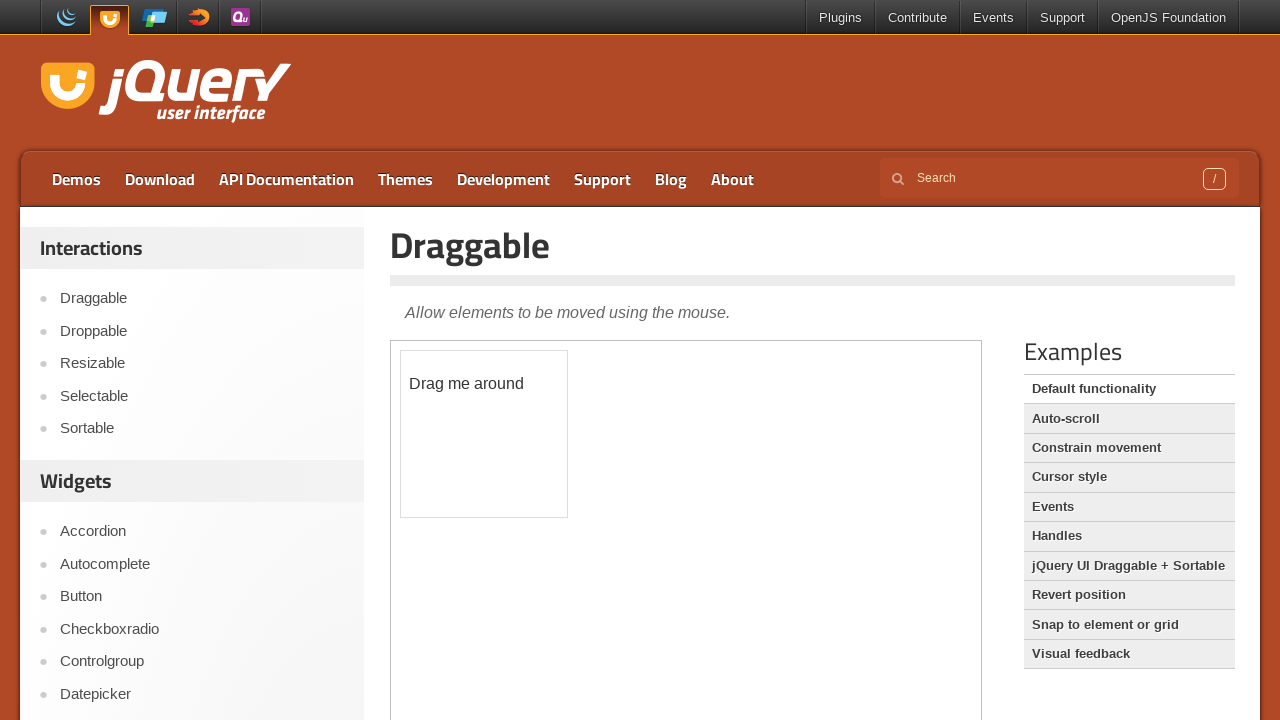

Waited 3 seconds for draggable element to be ready
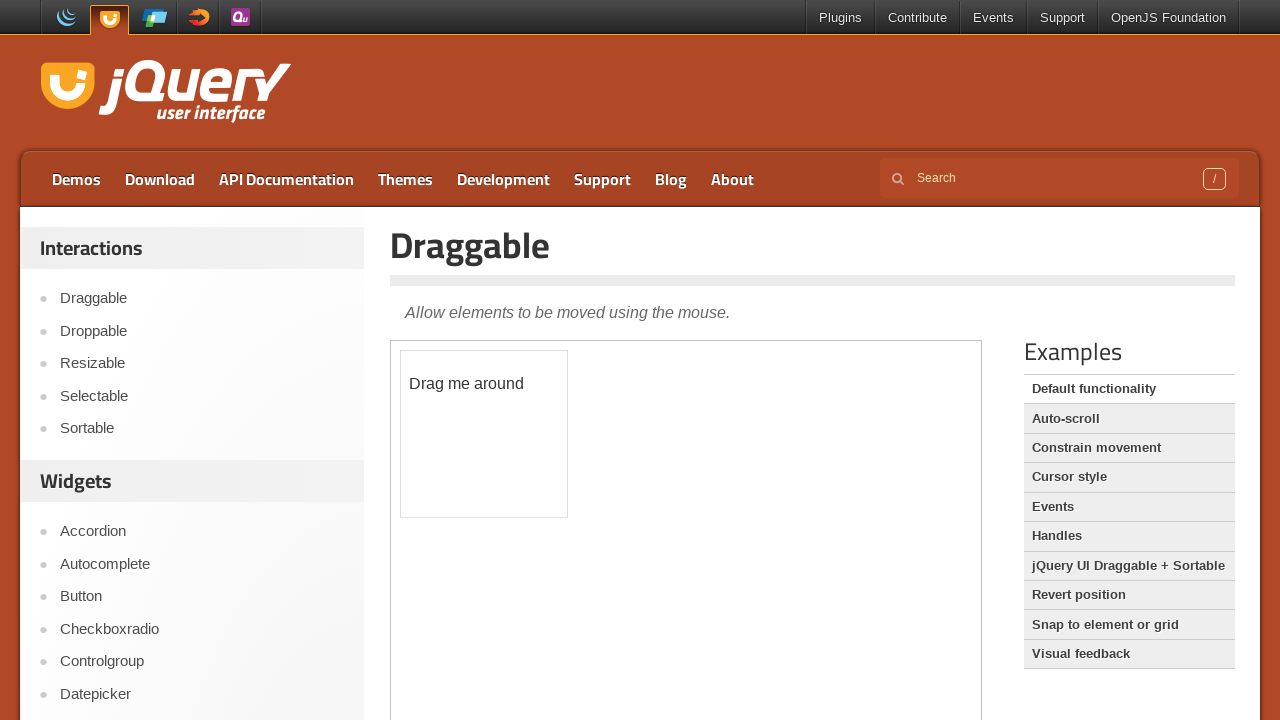

Retrieved bounding box of the draggable element
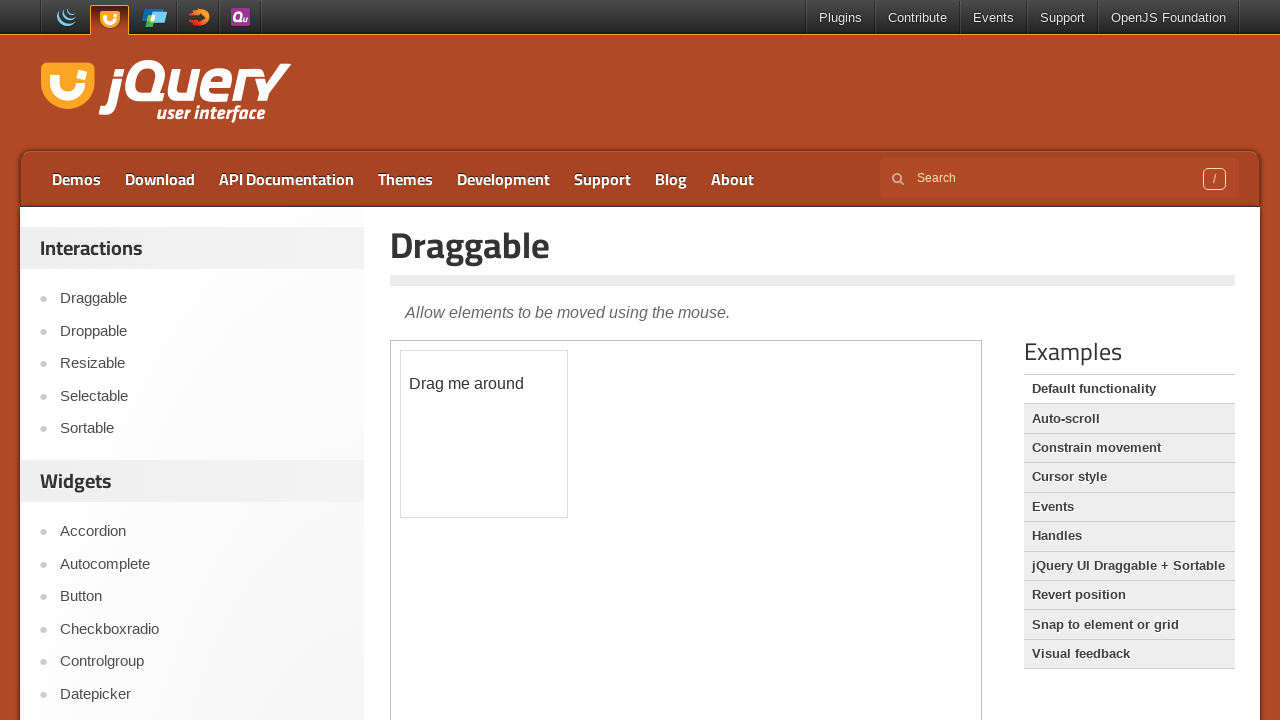

Performed first drag operation on draggable element to position (100, 40) at (501, 391)
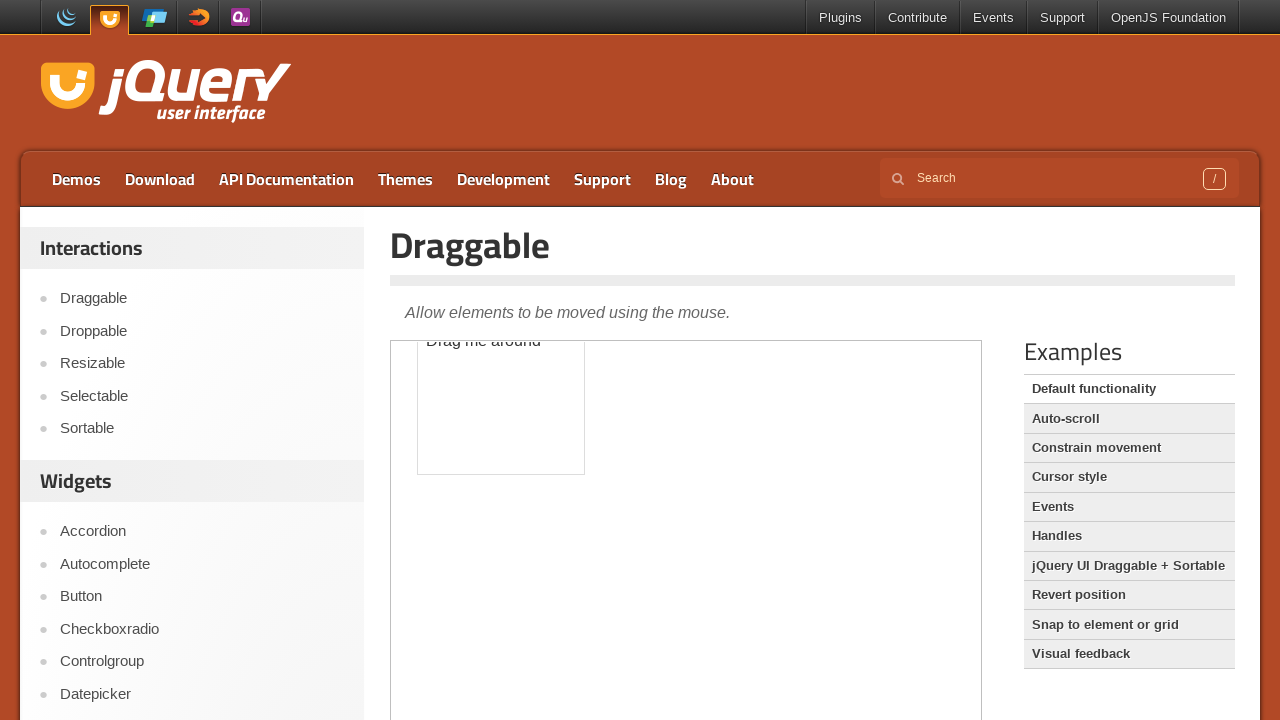

Waited 3 seconds after first drag operation
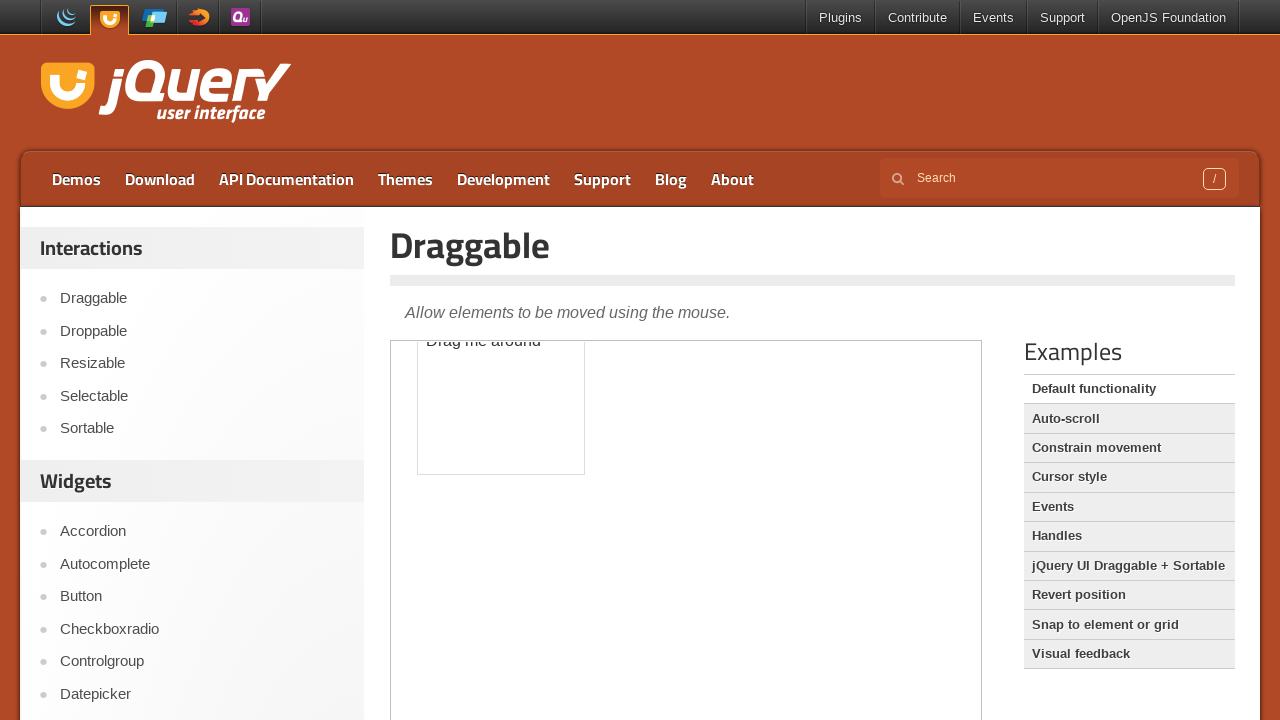

Performed second drag operation on draggable element to position (100, 40) at (518, 348)
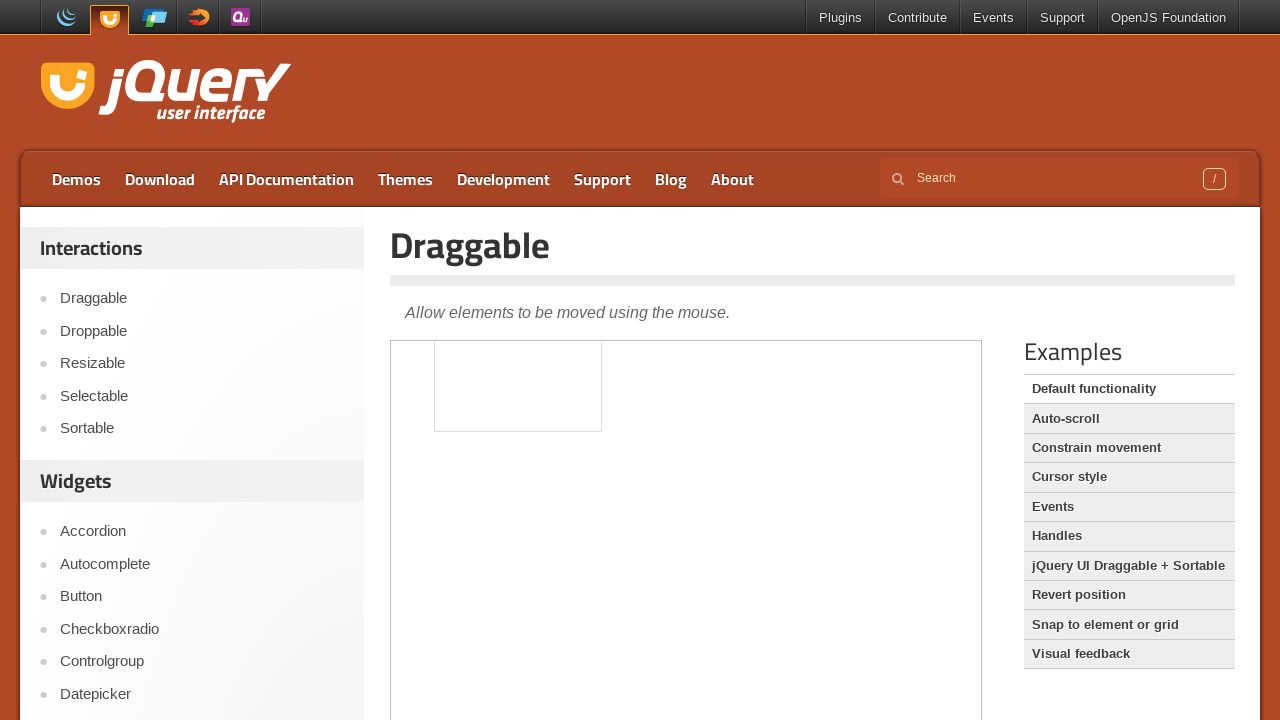

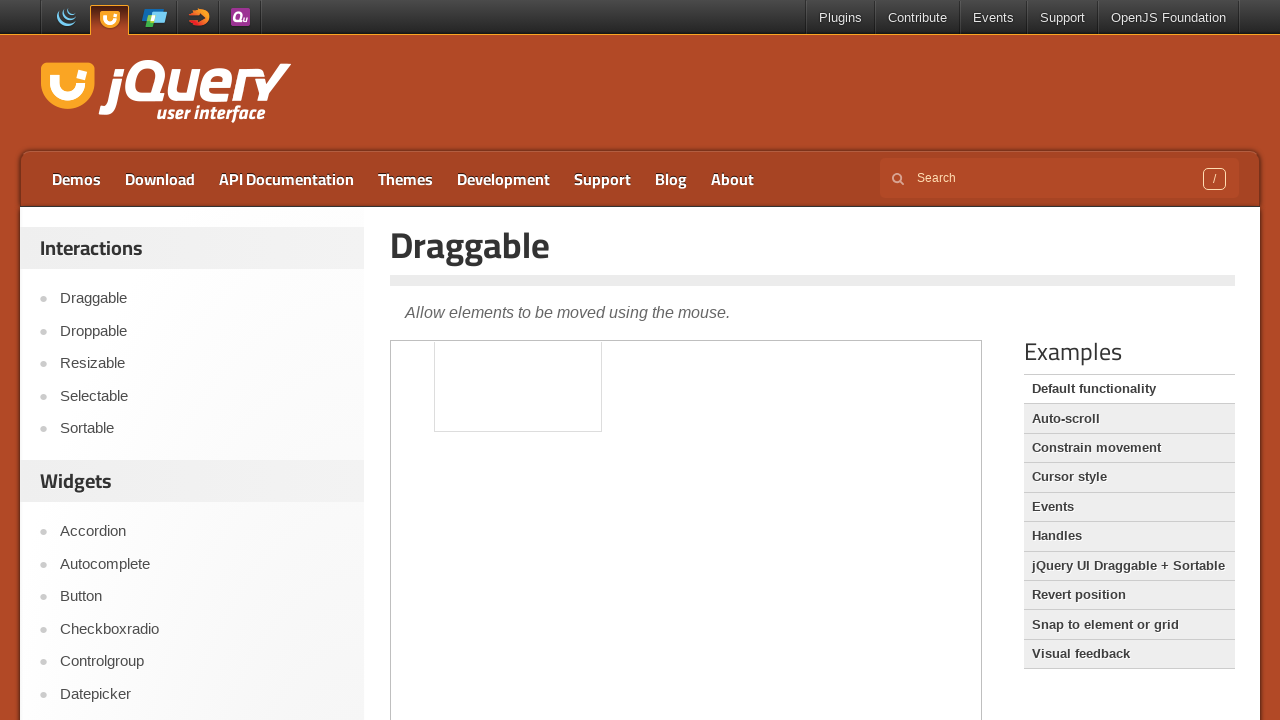